Tests calendar date picker functionality by opening a date picker, navigating through months until reaching July, and selecting the 20th day.

Starting URL: https://www.hyrtutorials.com/p/calendar-practice.html

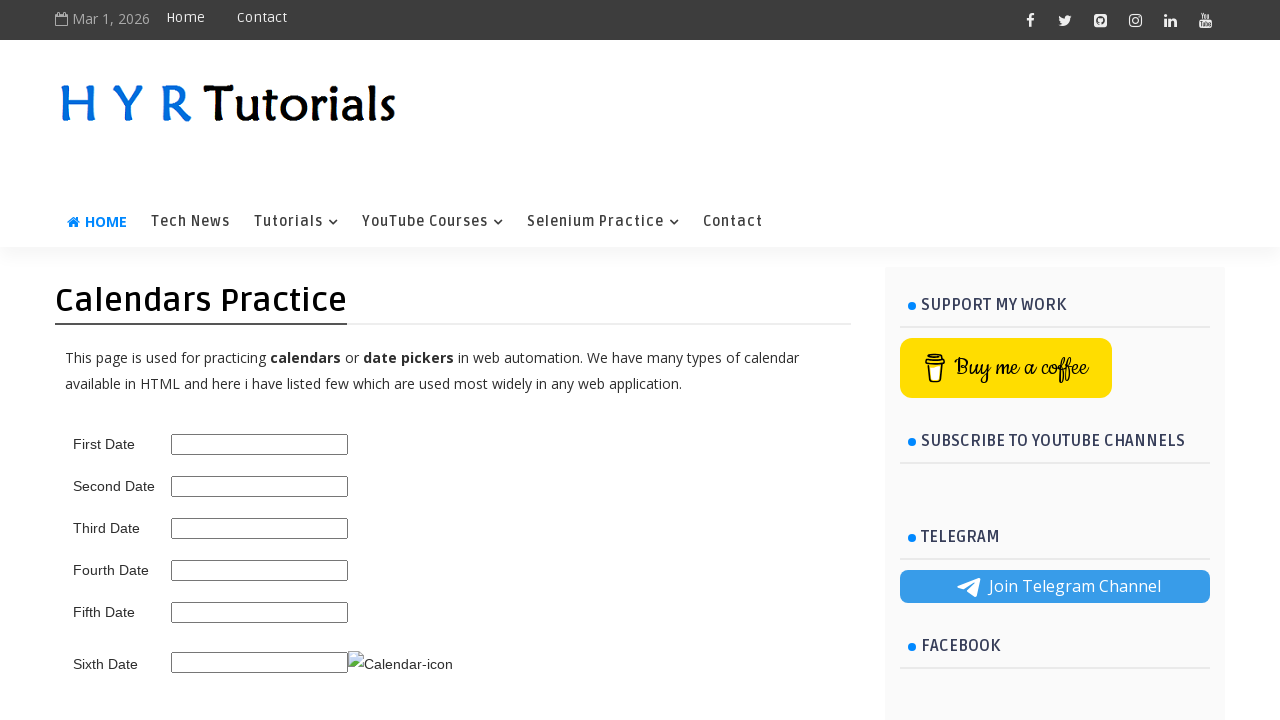

Clicked on the date picker input to open calendar at (260, 444) on input#first_date_picker
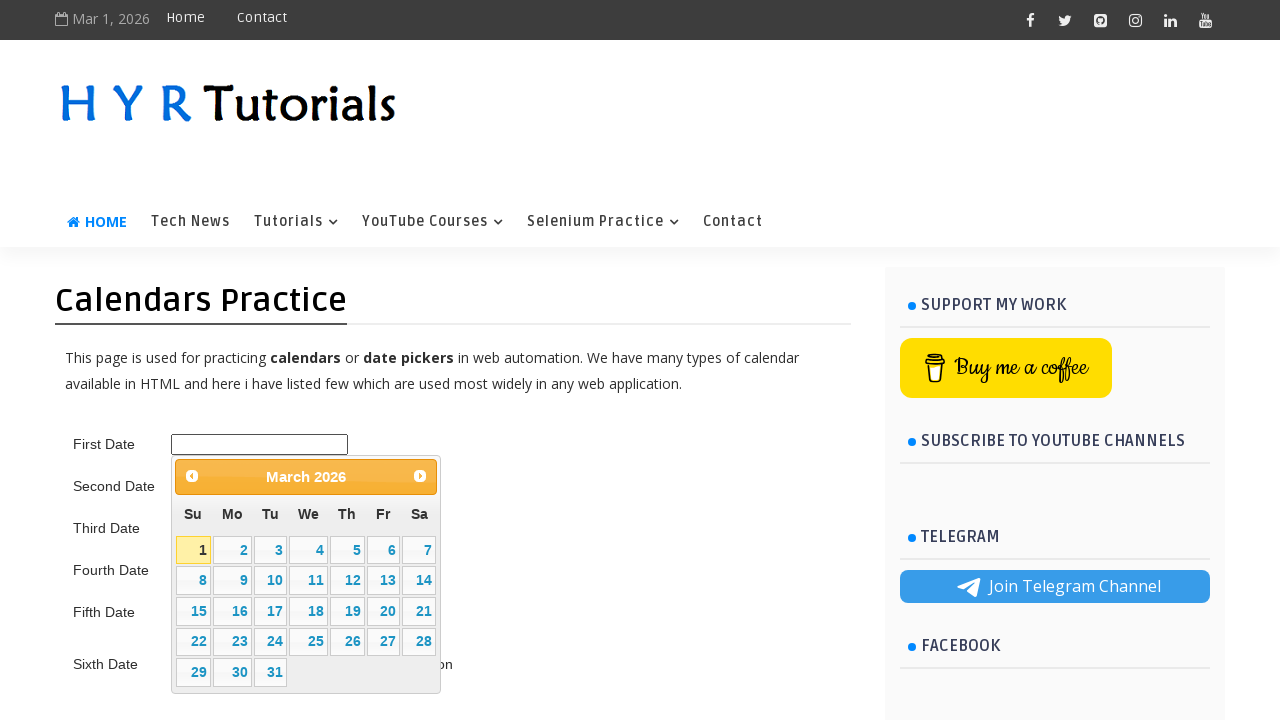

Calendar popup appeared
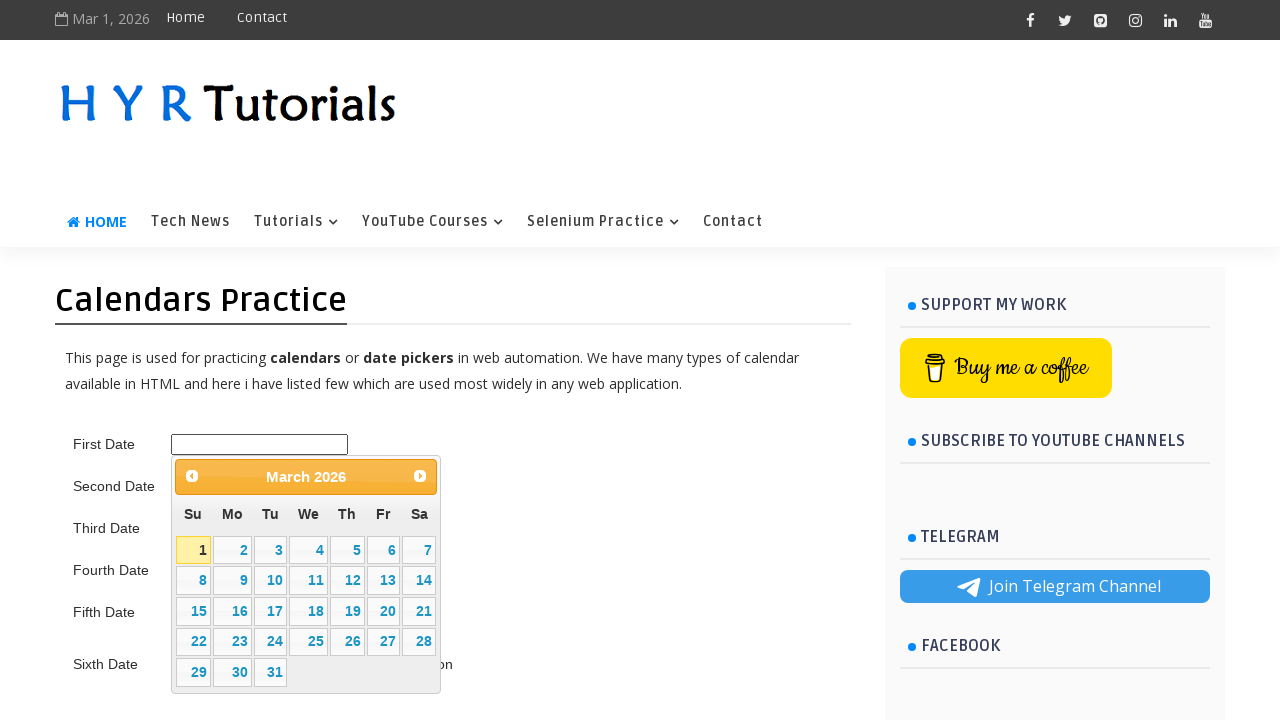

Checked current month: March
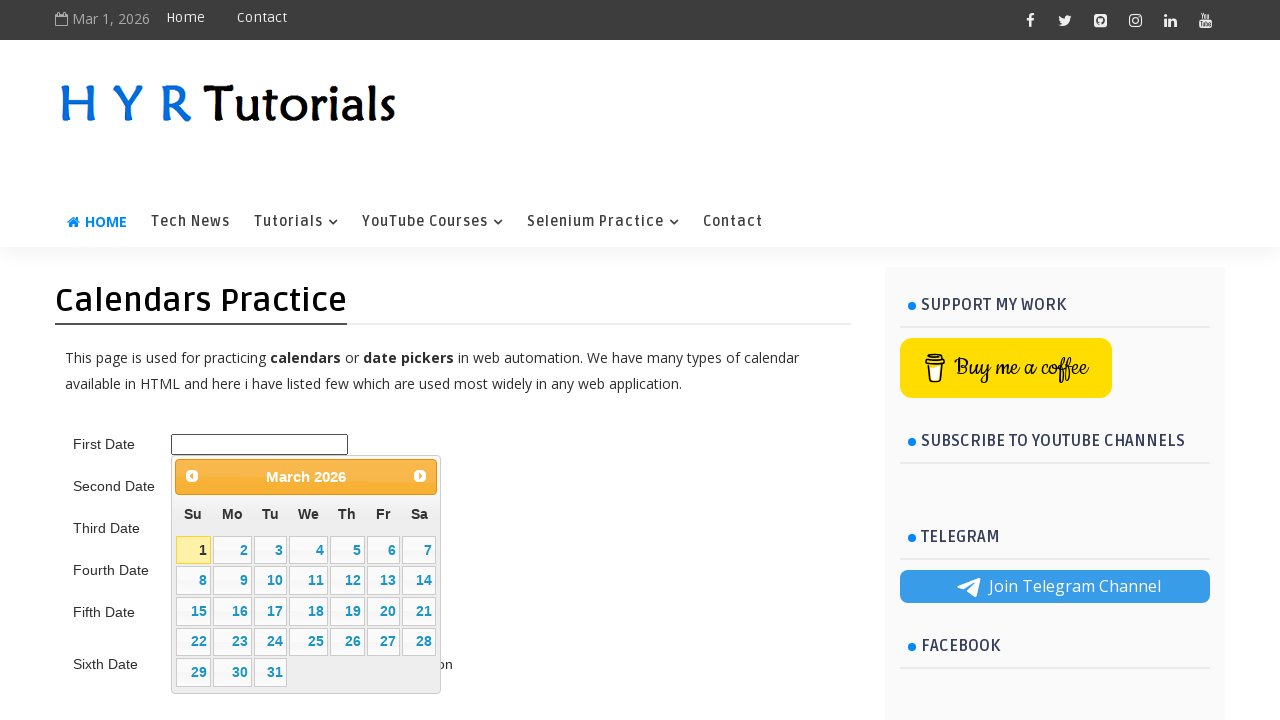

Clicked next button to navigate to next month at (420, 476) on a.ui-datepicker-next
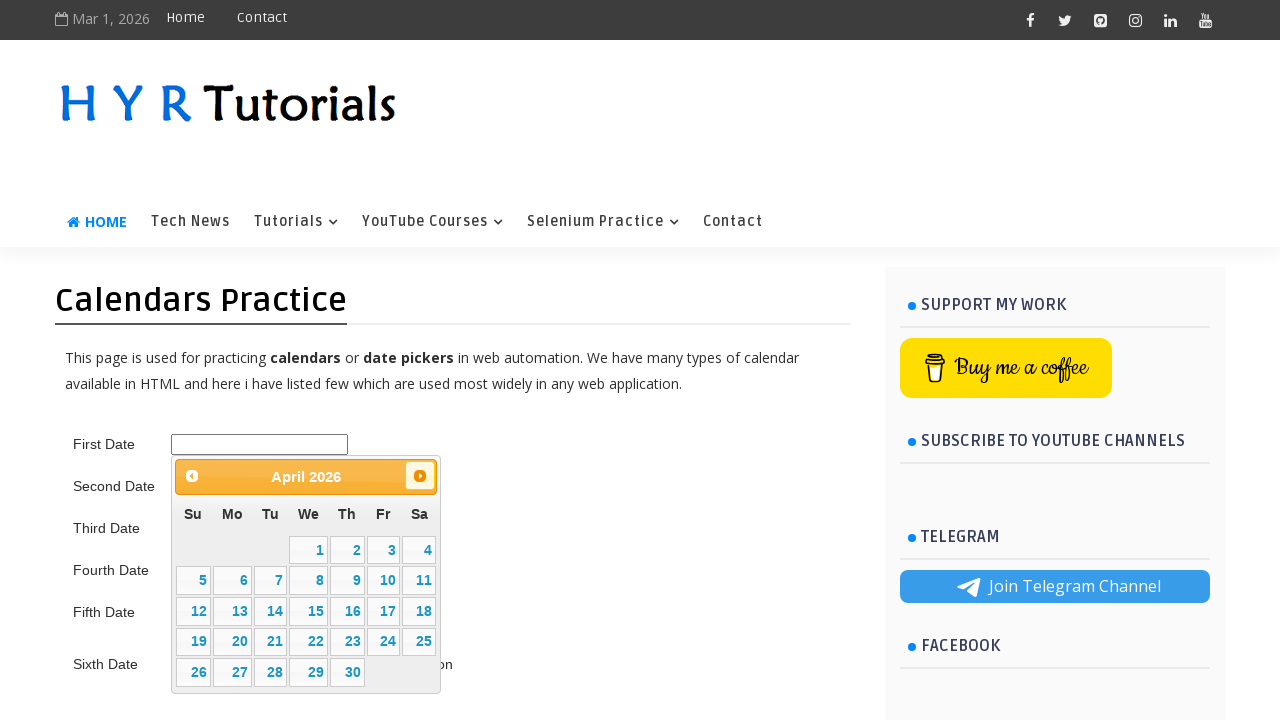

Waited for calendar to update
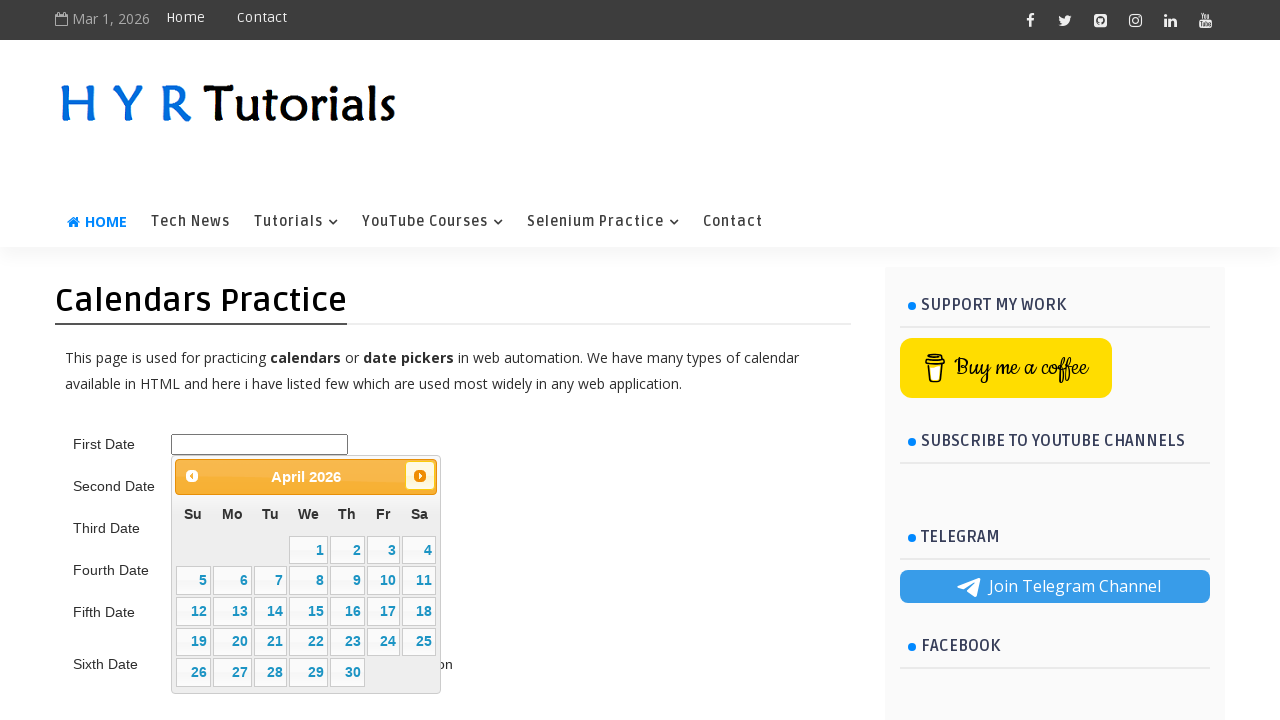

Checked current month: April
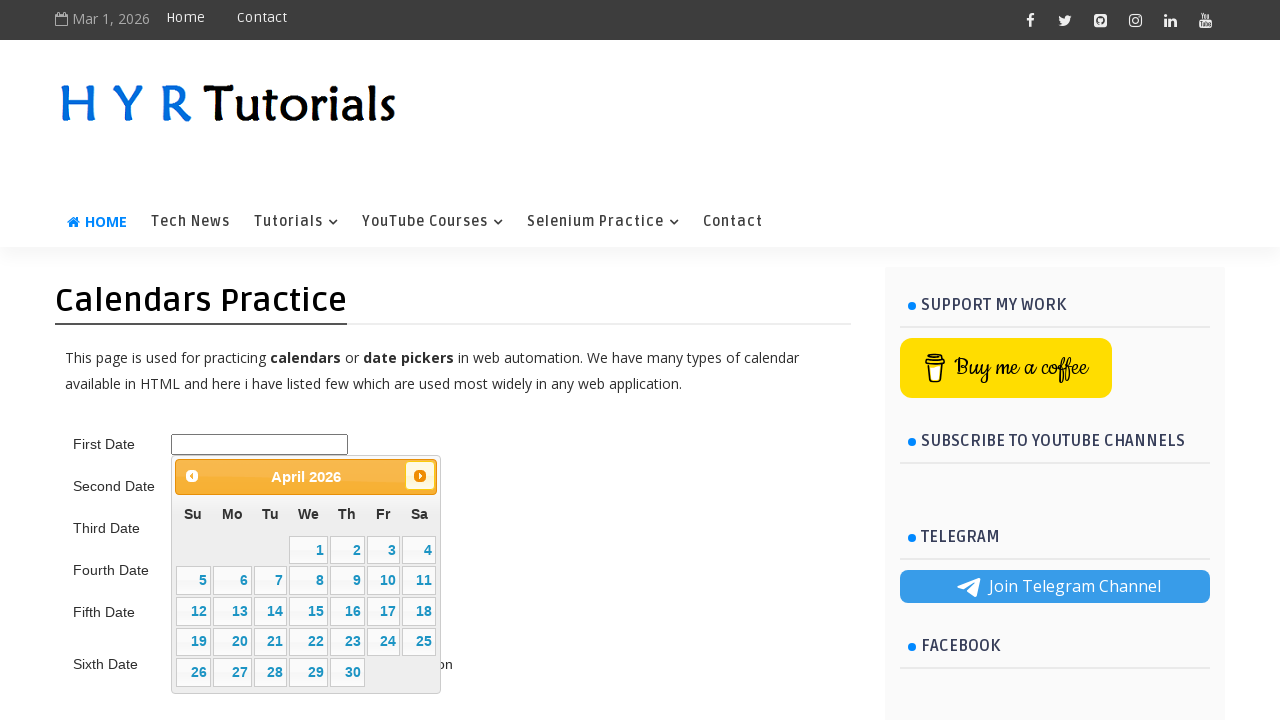

Clicked next button to navigate to next month at (420, 476) on a.ui-datepicker-next
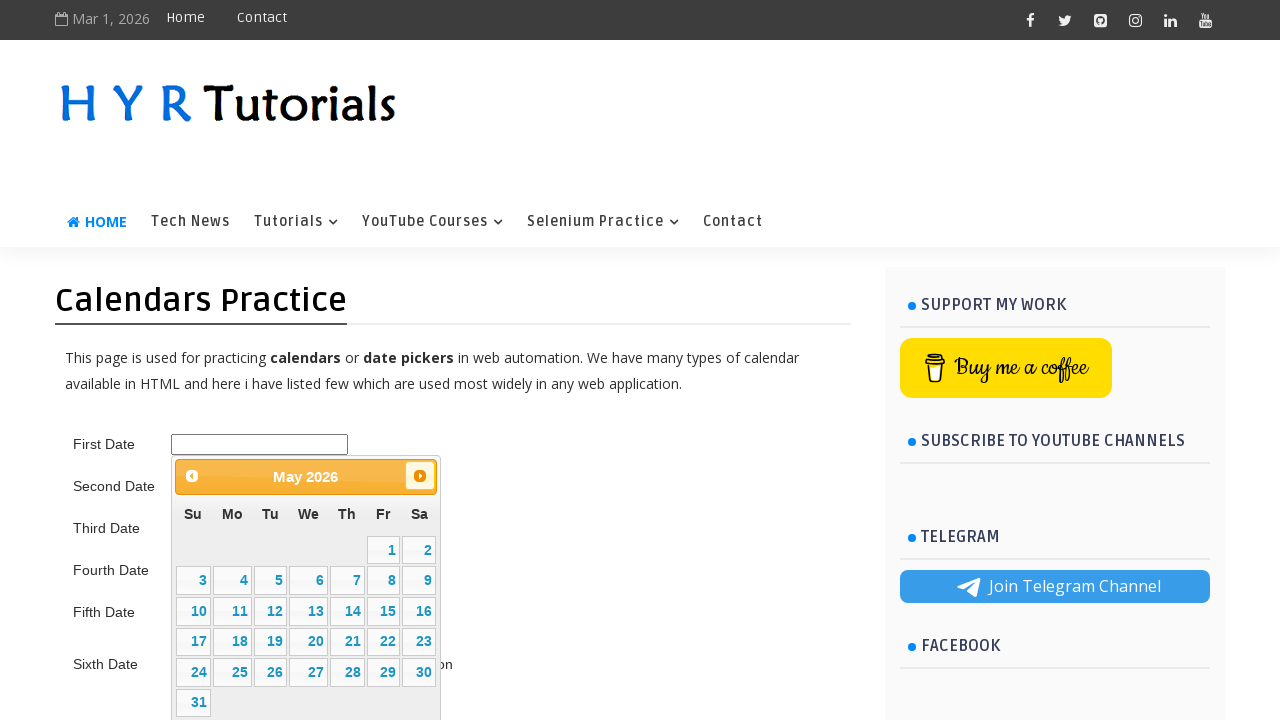

Waited for calendar to update
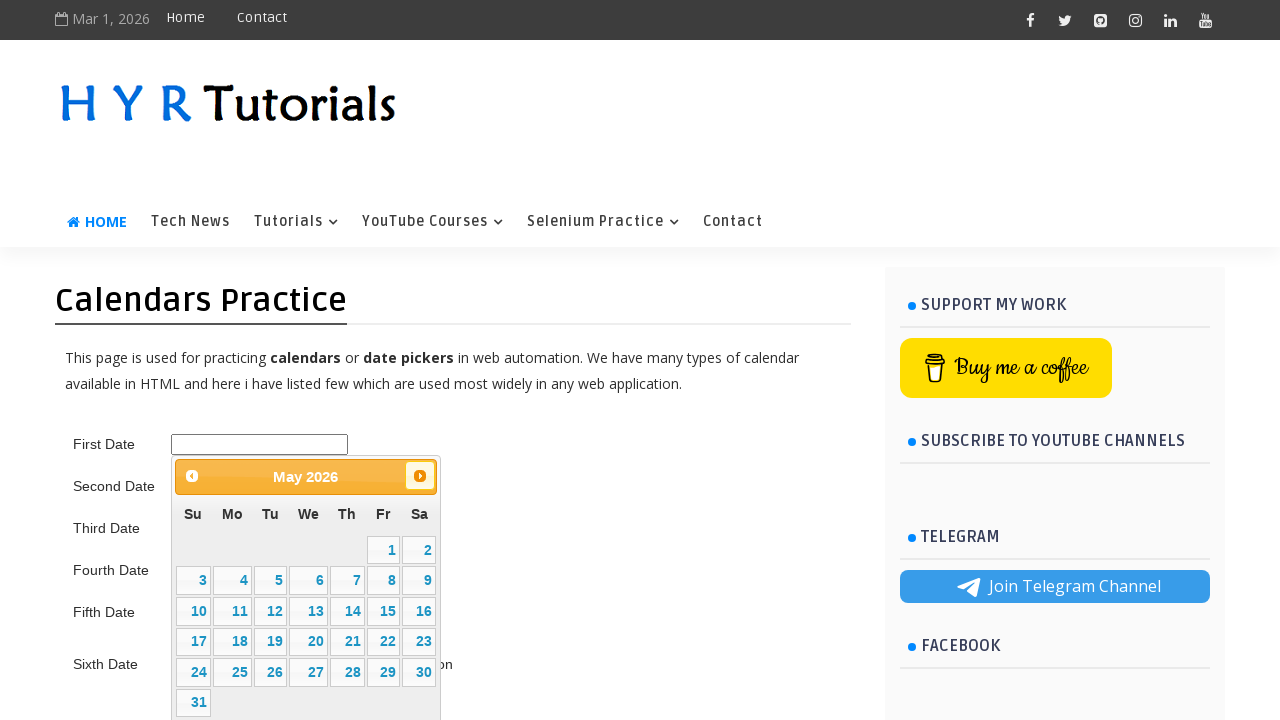

Checked current month: May
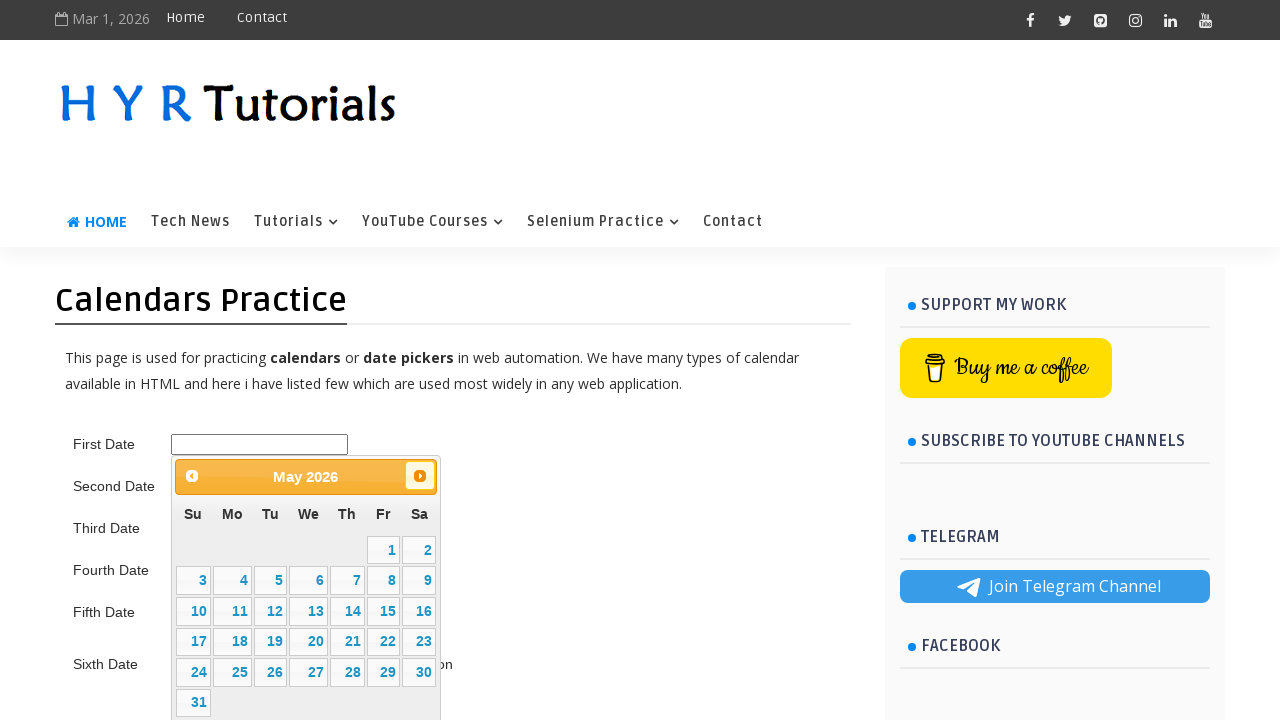

Clicked next button to navigate to next month at (420, 476) on a.ui-datepicker-next
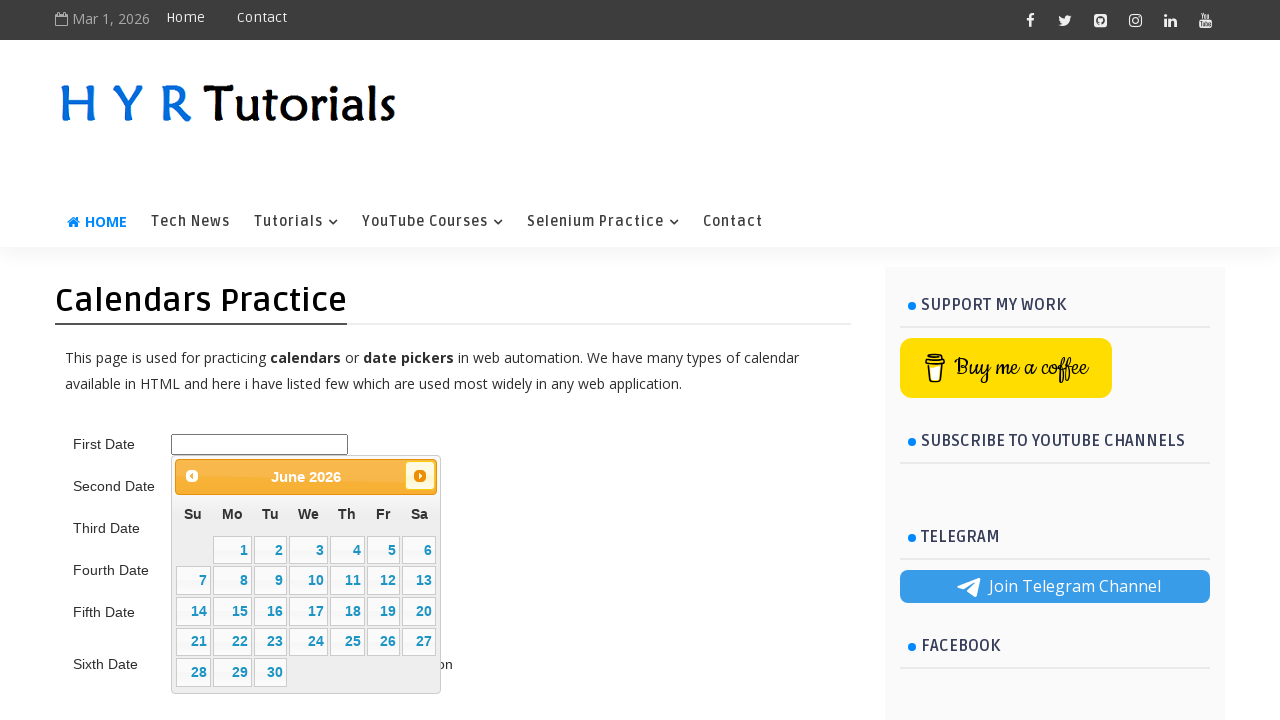

Waited for calendar to update
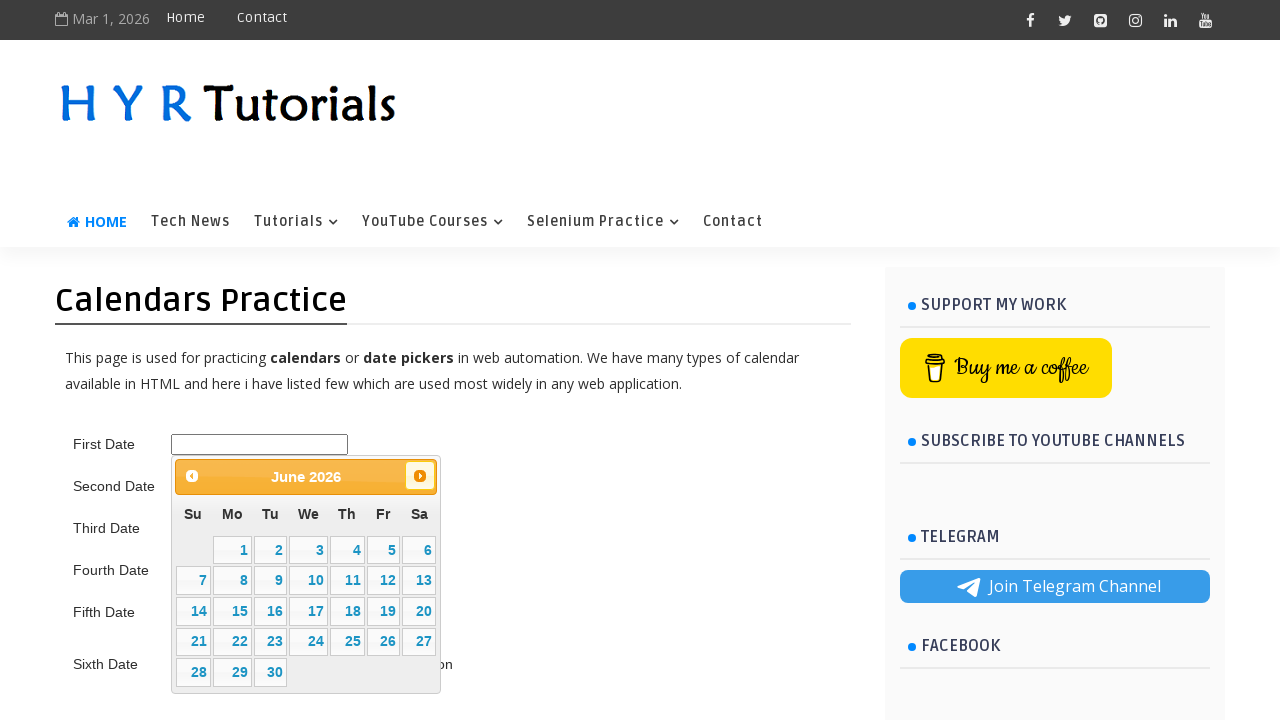

Checked current month: June
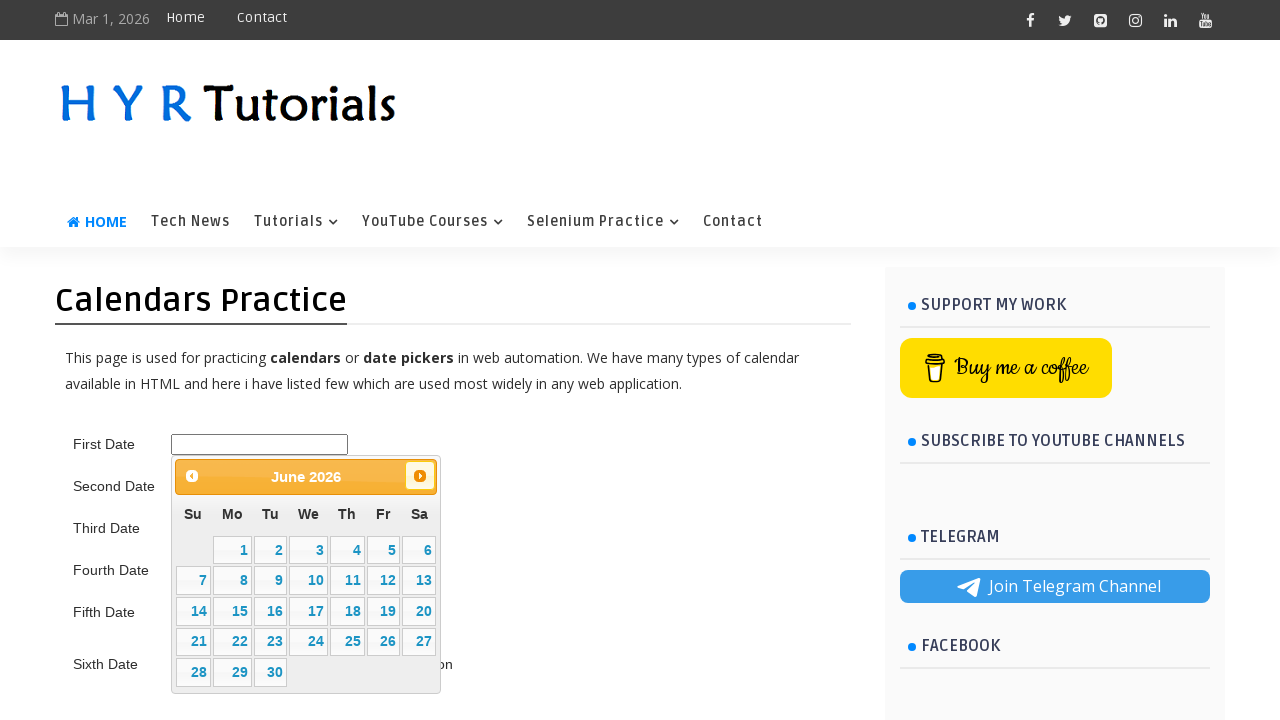

Clicked next button to navigate to next month at (420, 476) on a.ui-datepicker-next
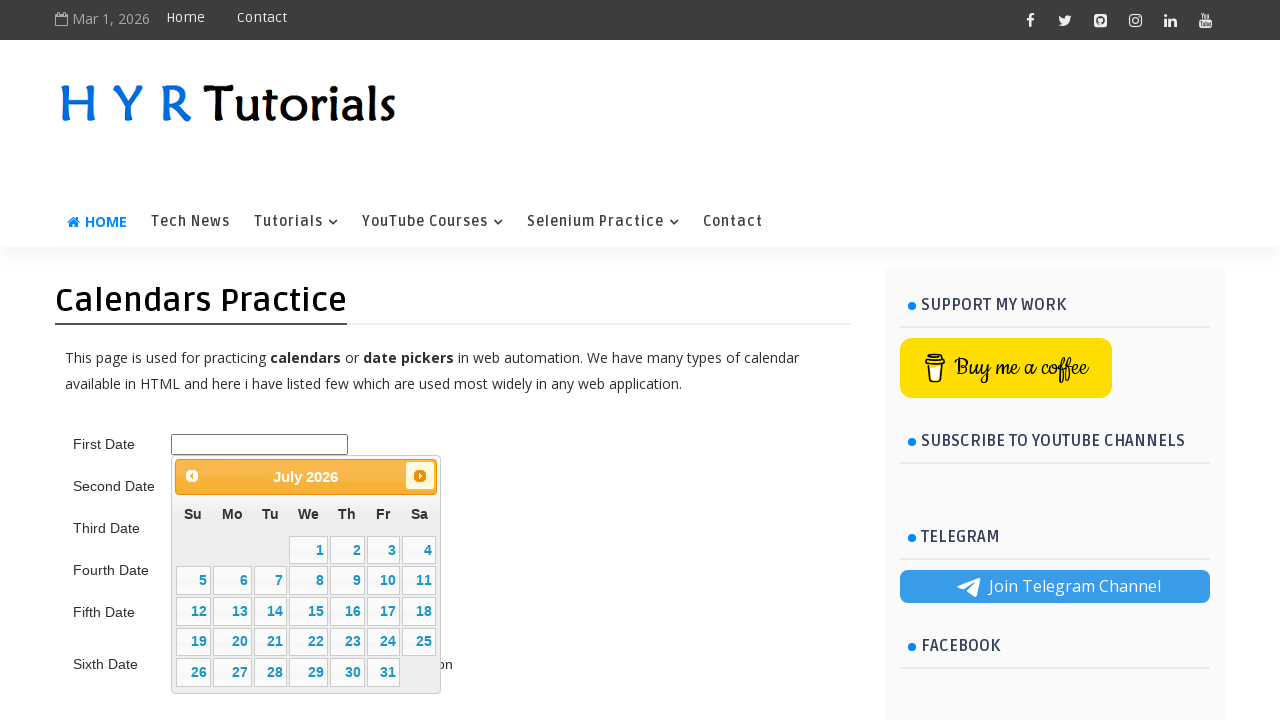

Waited for calendar to update
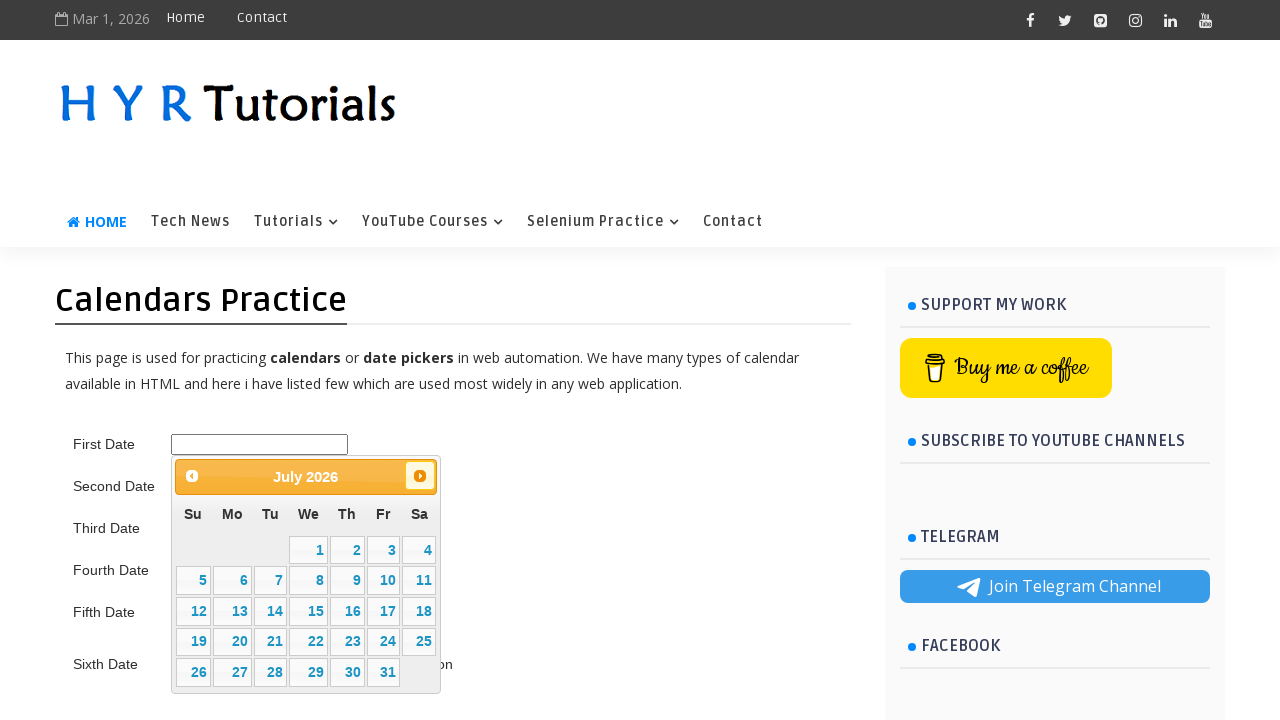

Checked current month: July
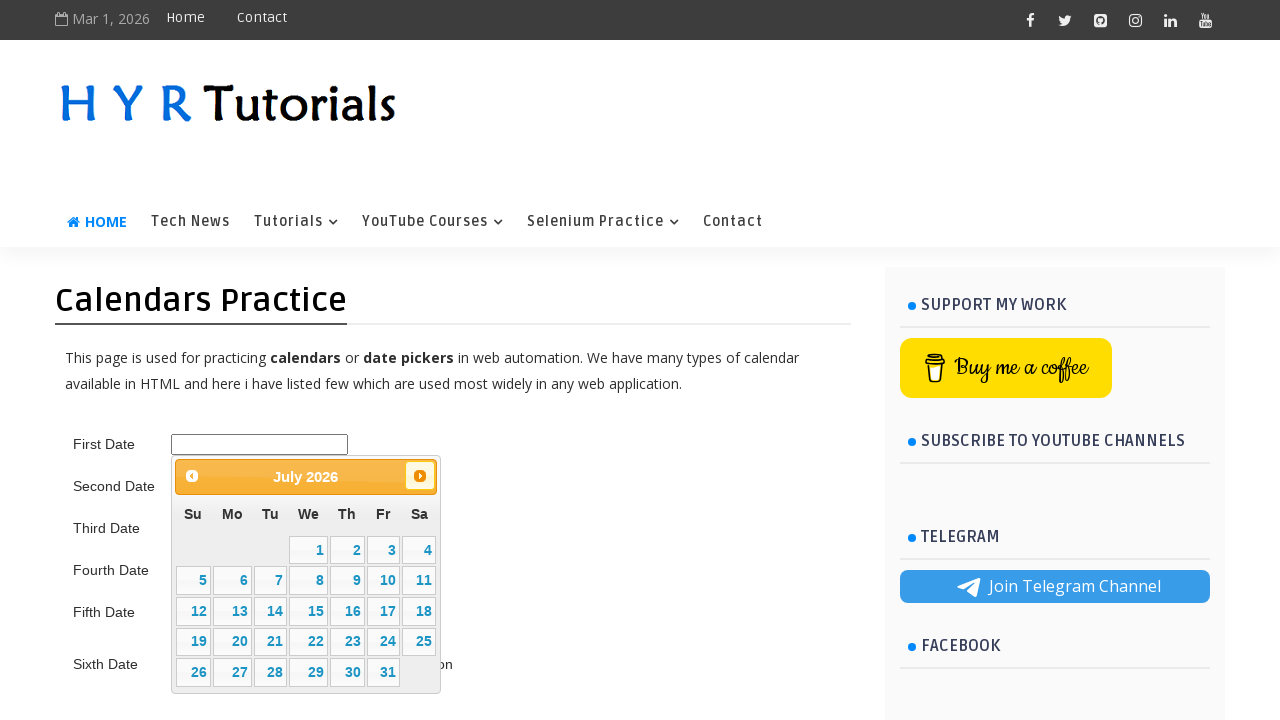

Selected the 20th day in July at (232, 642) on xpath=//td[@data-handler='selectDay']//a[text()='20']
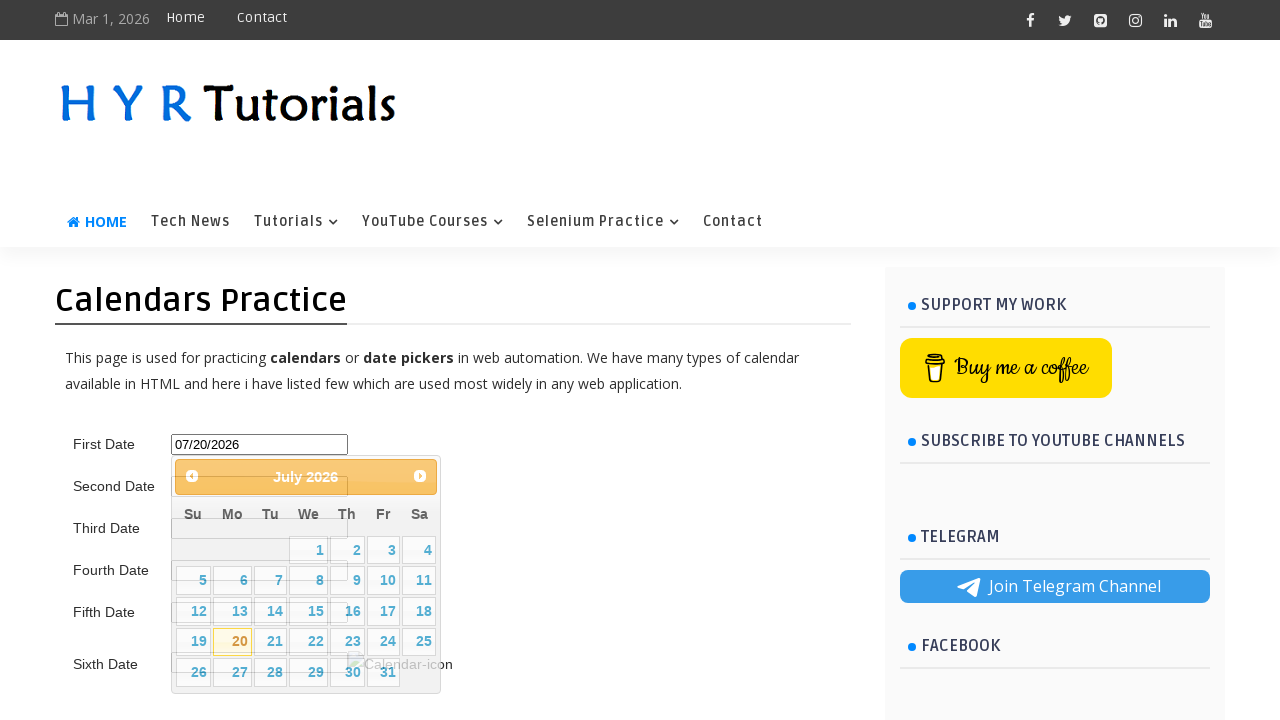

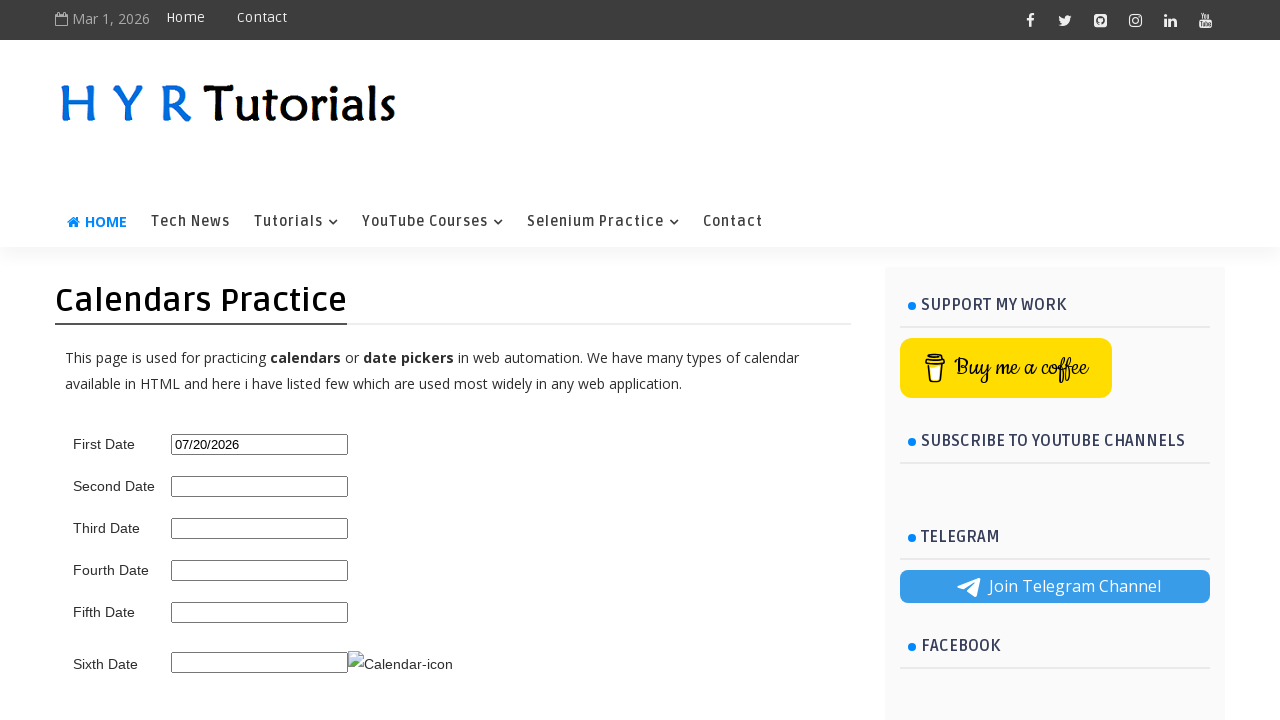